Tests basic browser navigation by visiting loopcamp.io, navigating to etsy.com, then using back, forward, and refresh browser controls

Starting URL: https://www.loopcamp.io

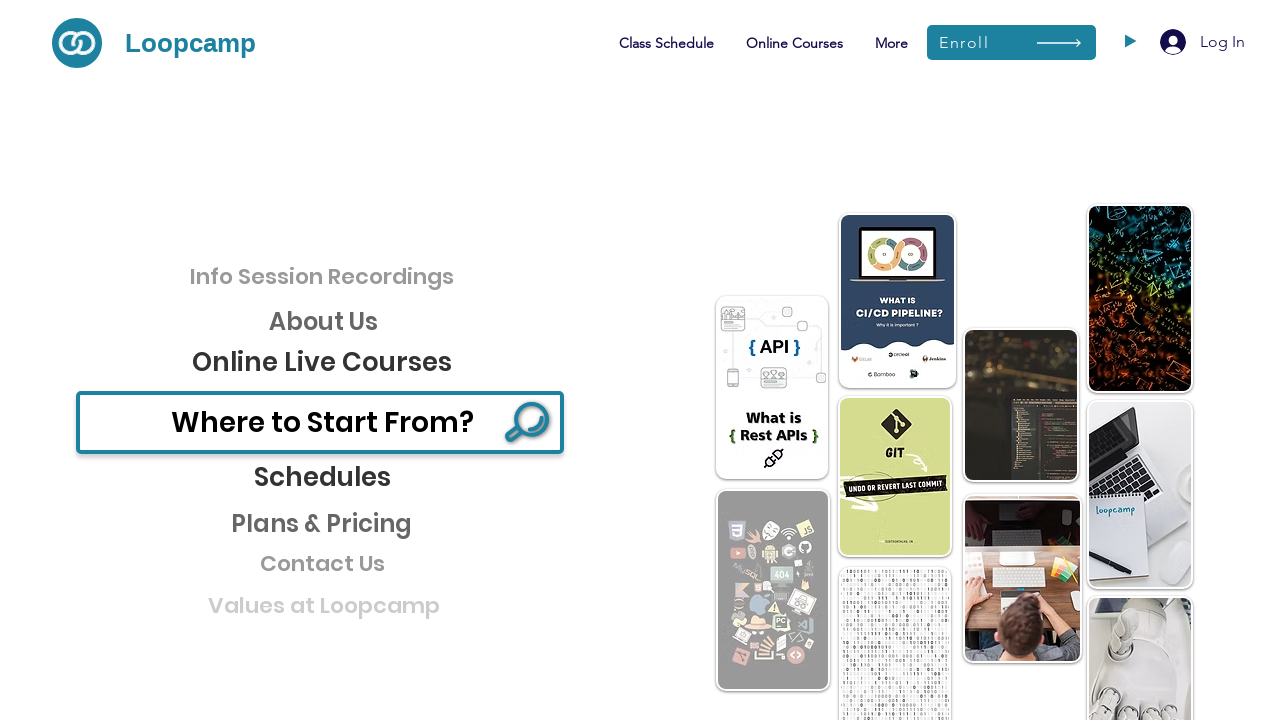

Navigated to https://www.etsy.com
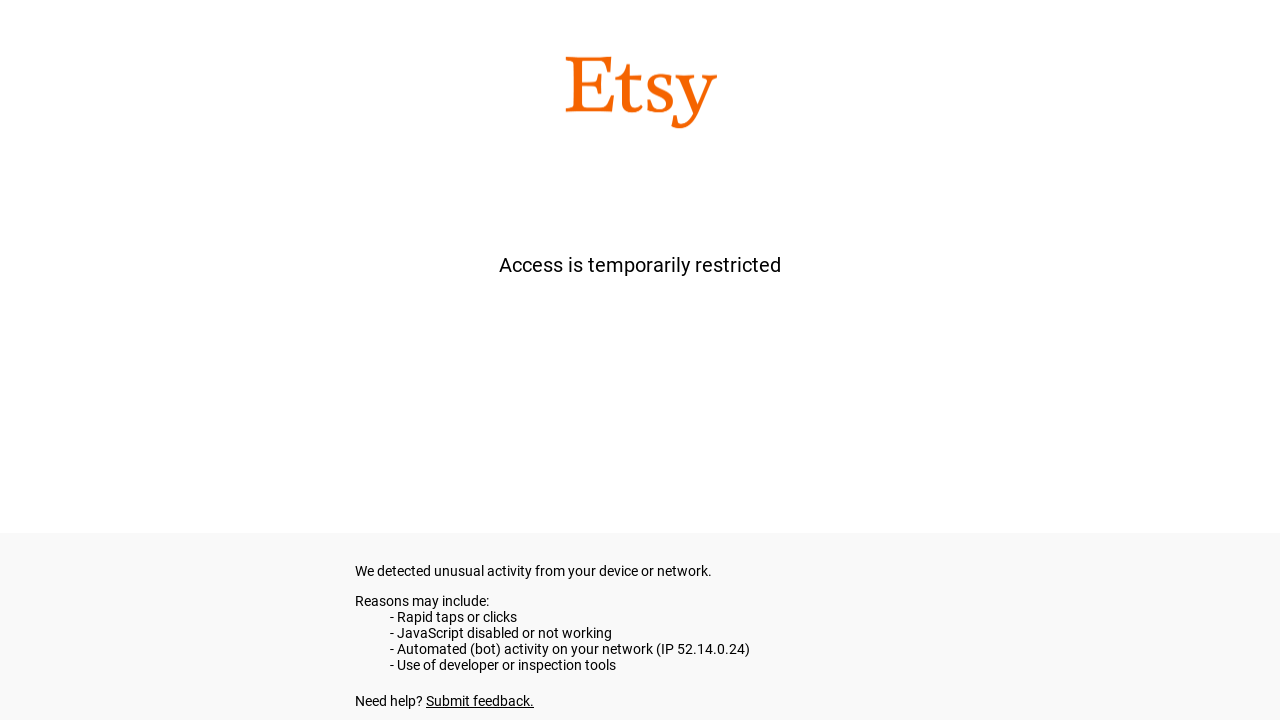

Navigated back to previous page (loopcamp.io)
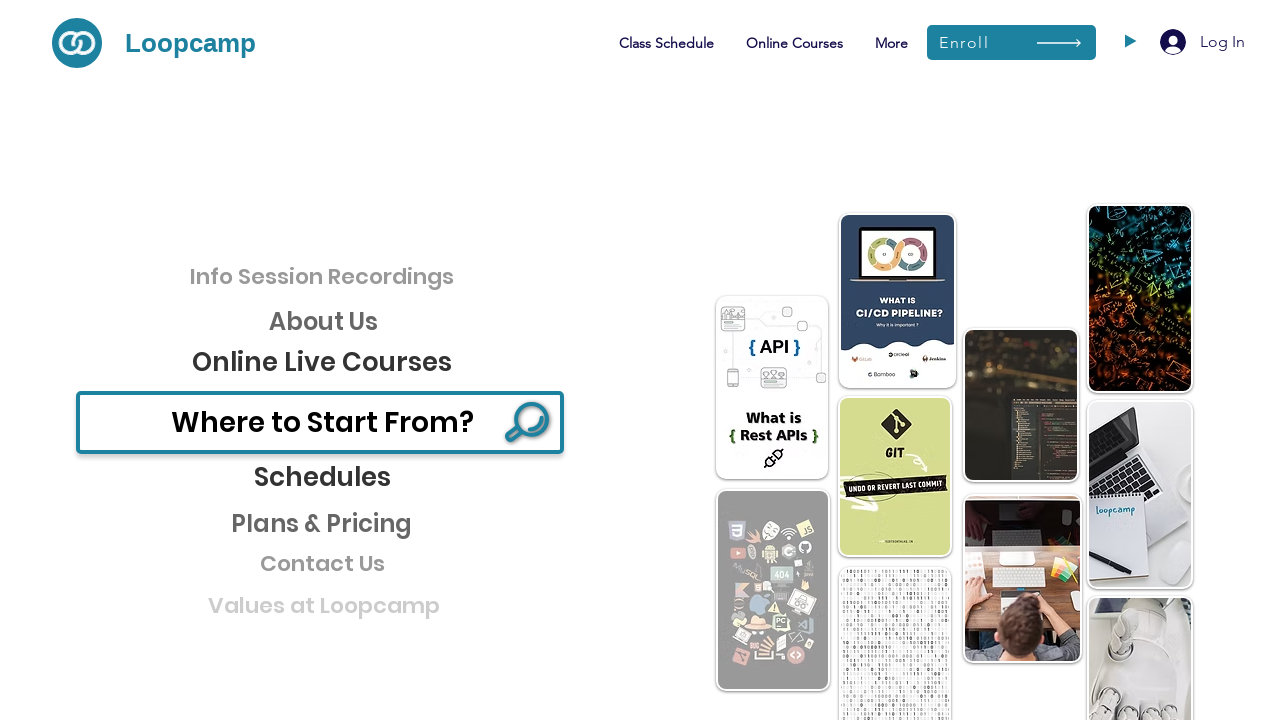

Navigated forward to etsy.com
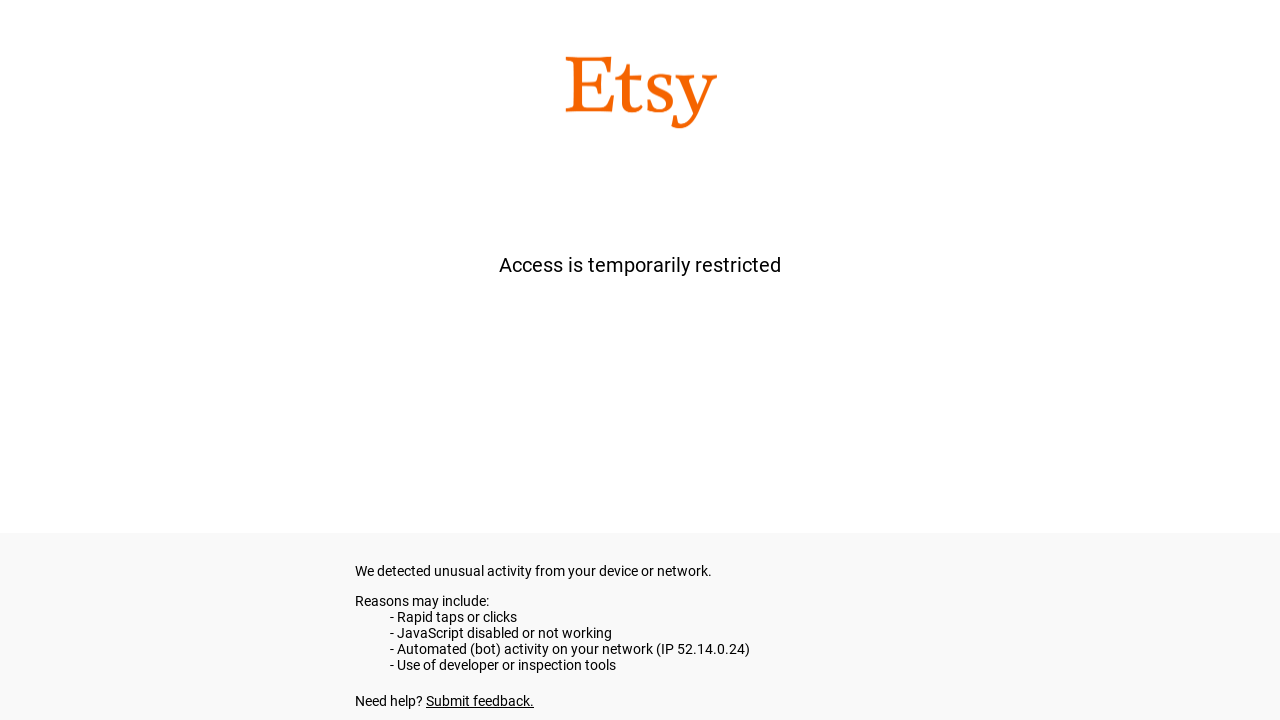

Refreshed the current page
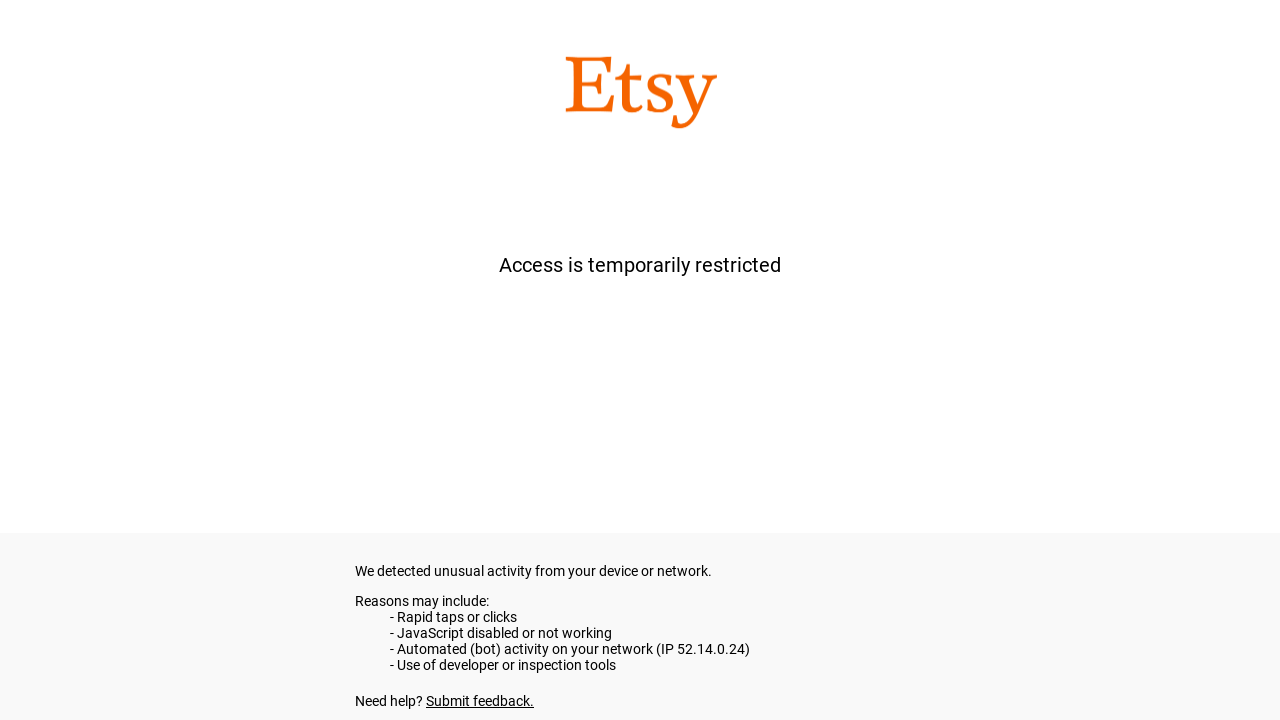

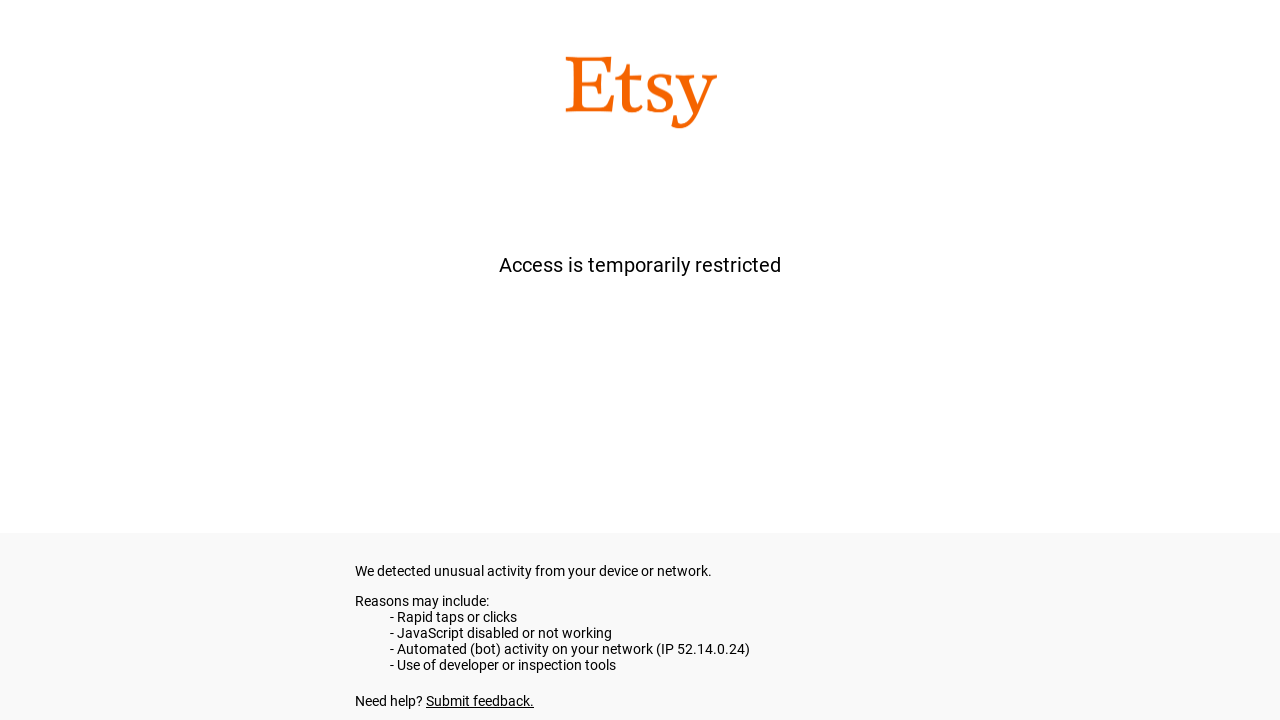